Tests navigation by clicking the "Pengumuman" link in the navbar

Starting URL: http://beasiswa.polinema.ac.id/

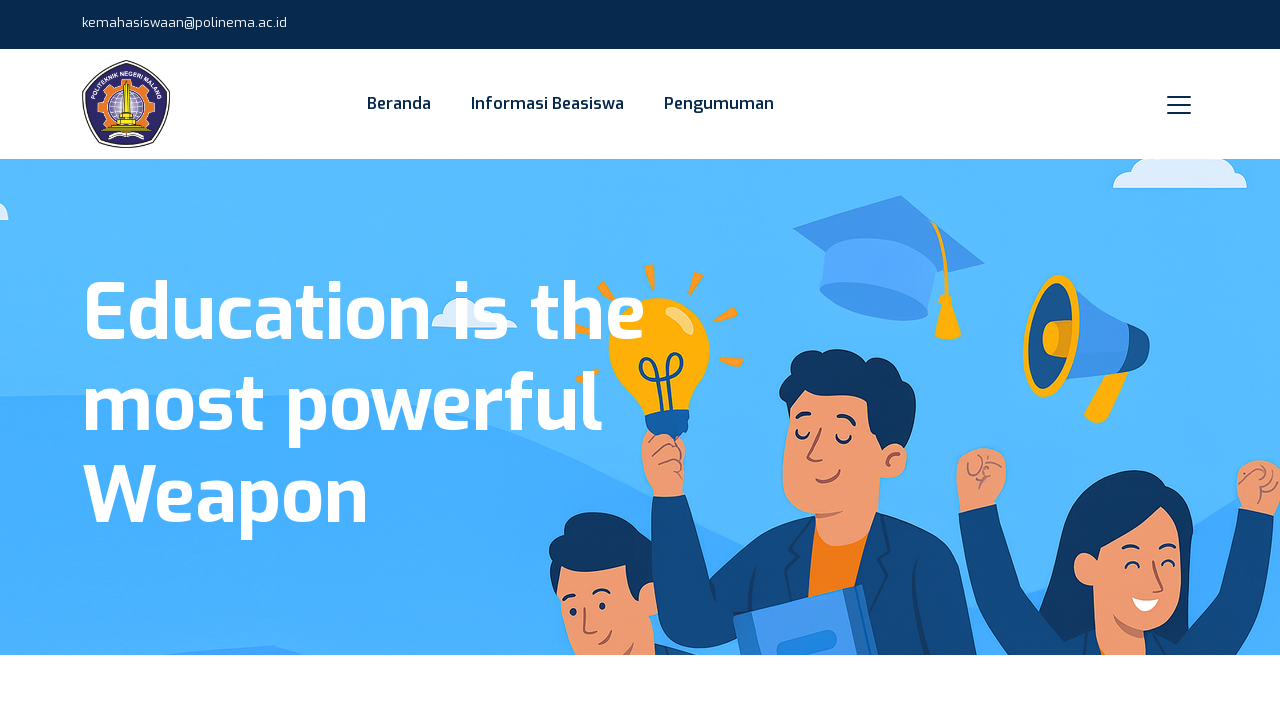

Navigated to http://beasiswa.polinema.ac.id/
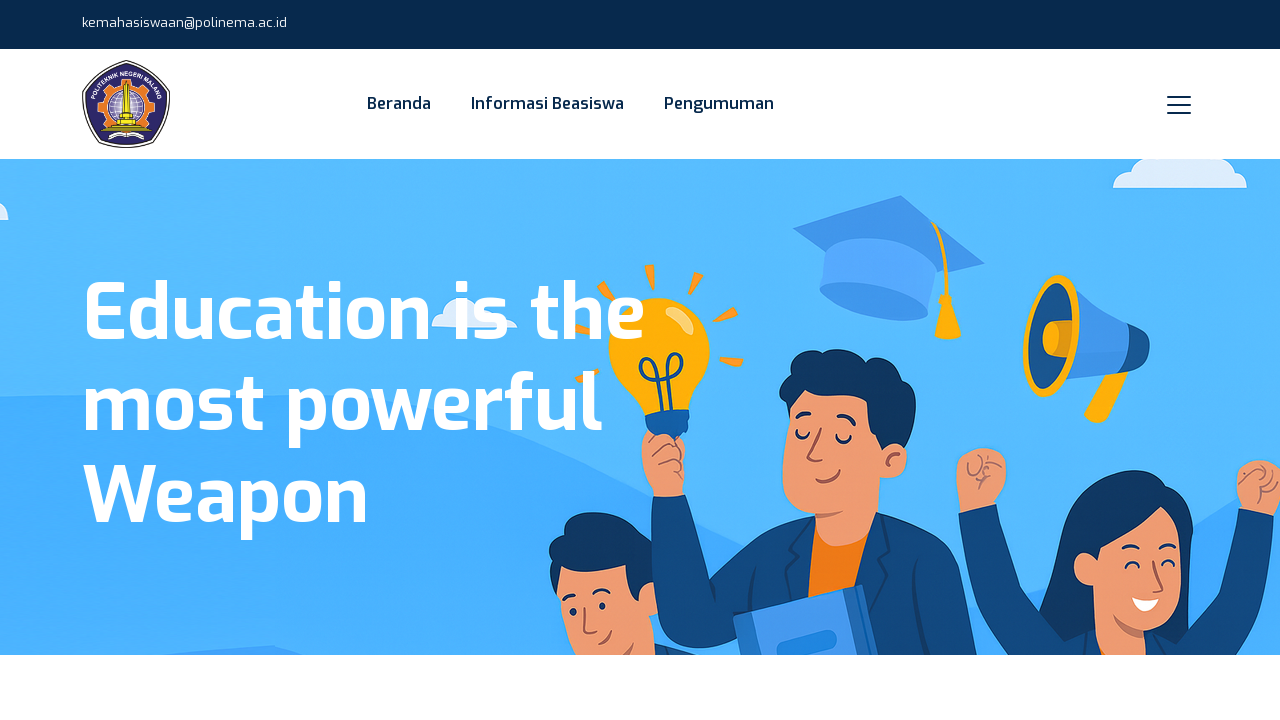

Clicked on 'Pengumuman' link in navbar at (719, 104) on xpath=//a[contains(text(),'Pengumuman')]
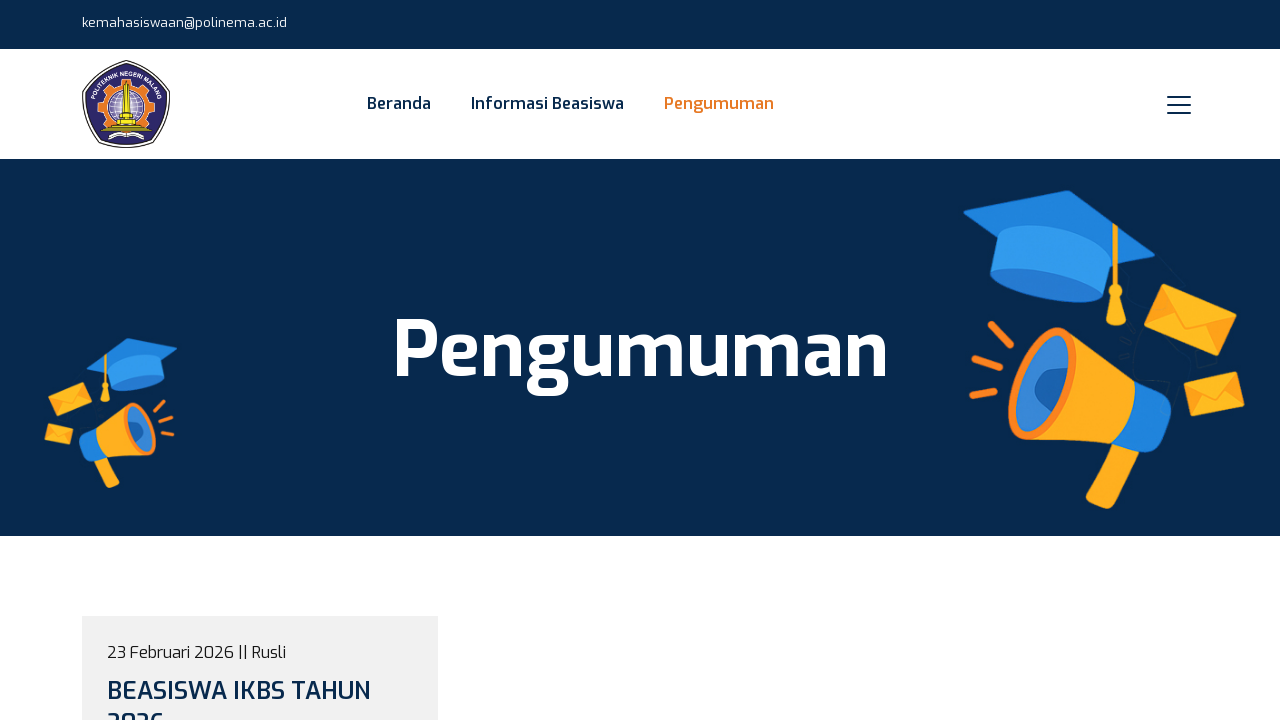

Successfully redirected to /pengumuman page
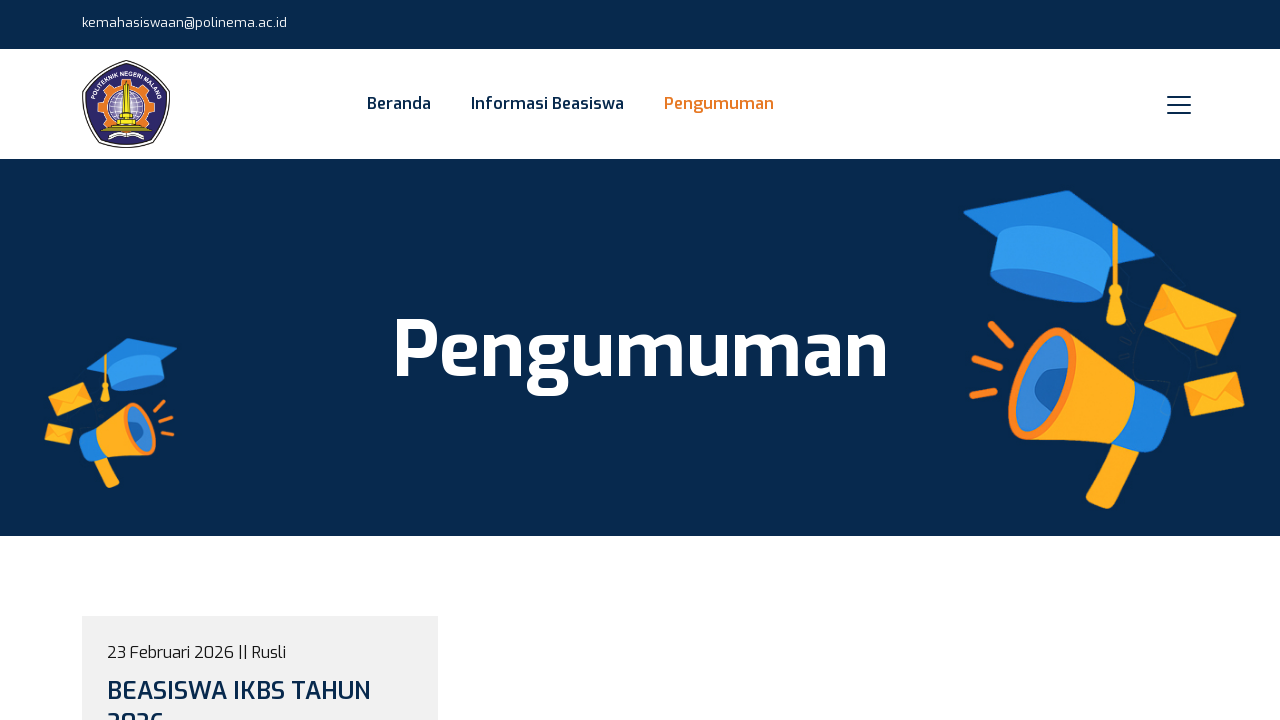

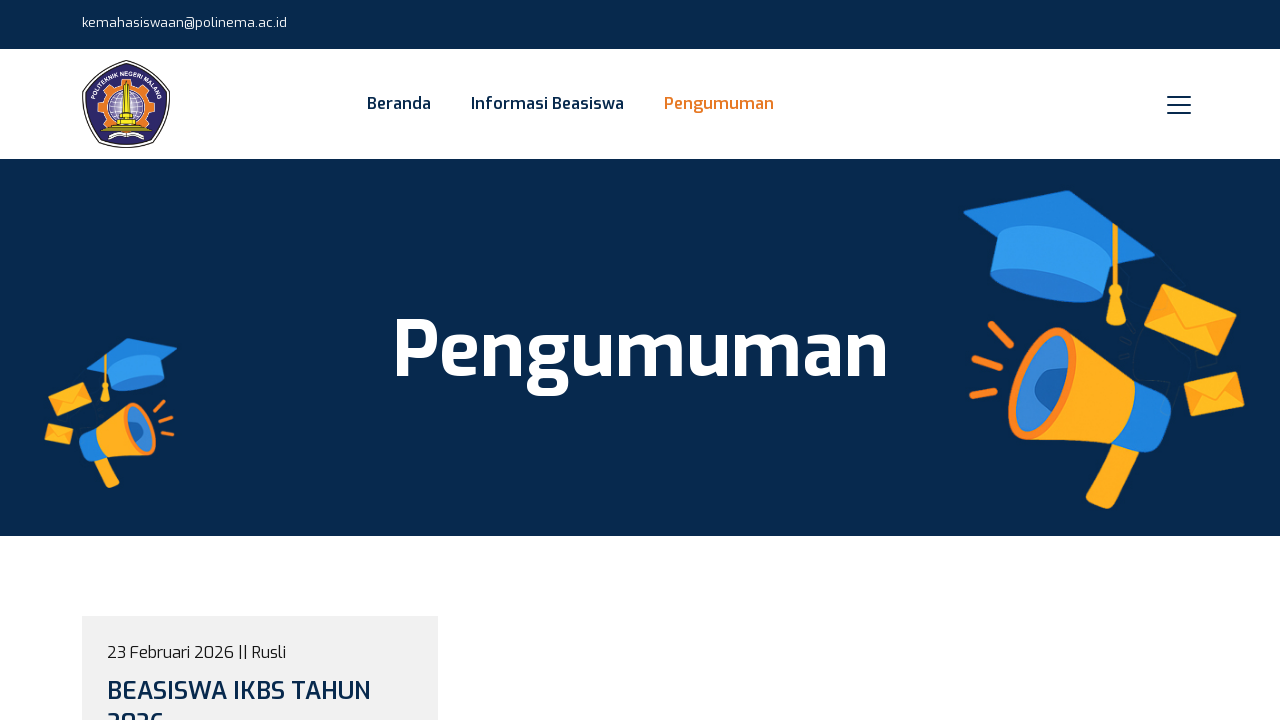